Tests marking individual todo items as complete by checking their checkboxes

Starting URL: https://demo.playwright.dev/todomvc

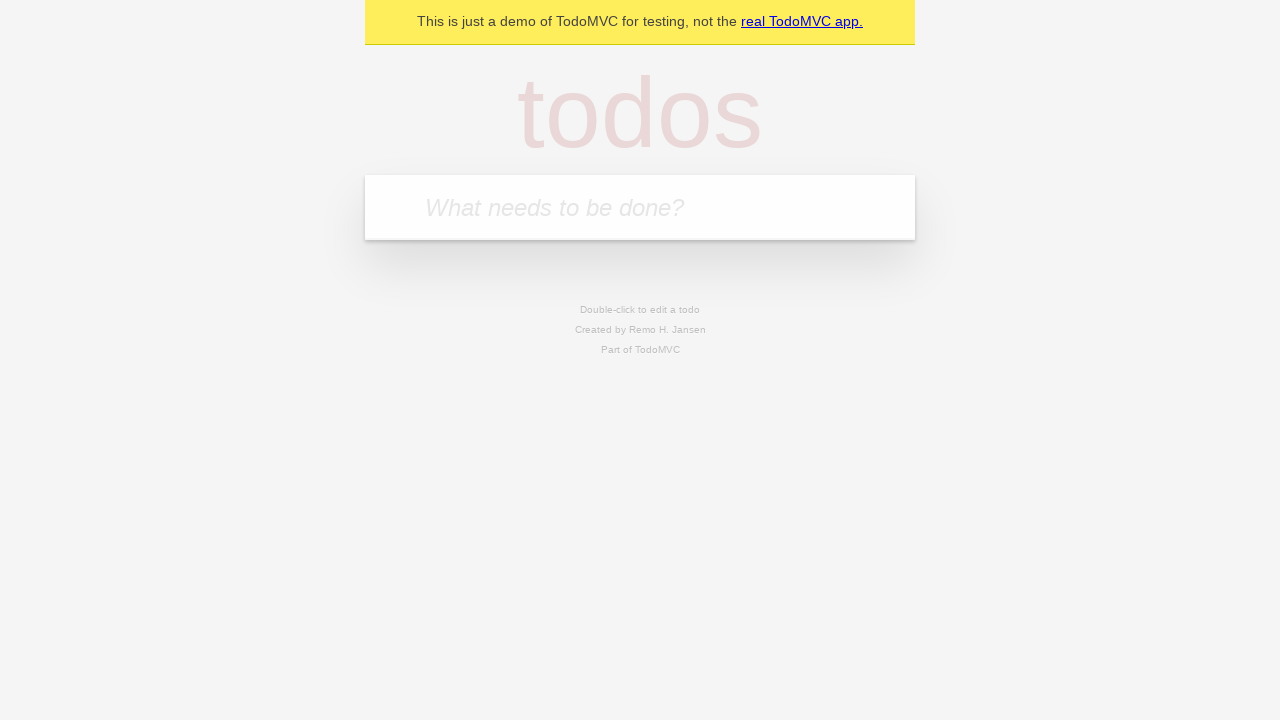

Located the todo input field
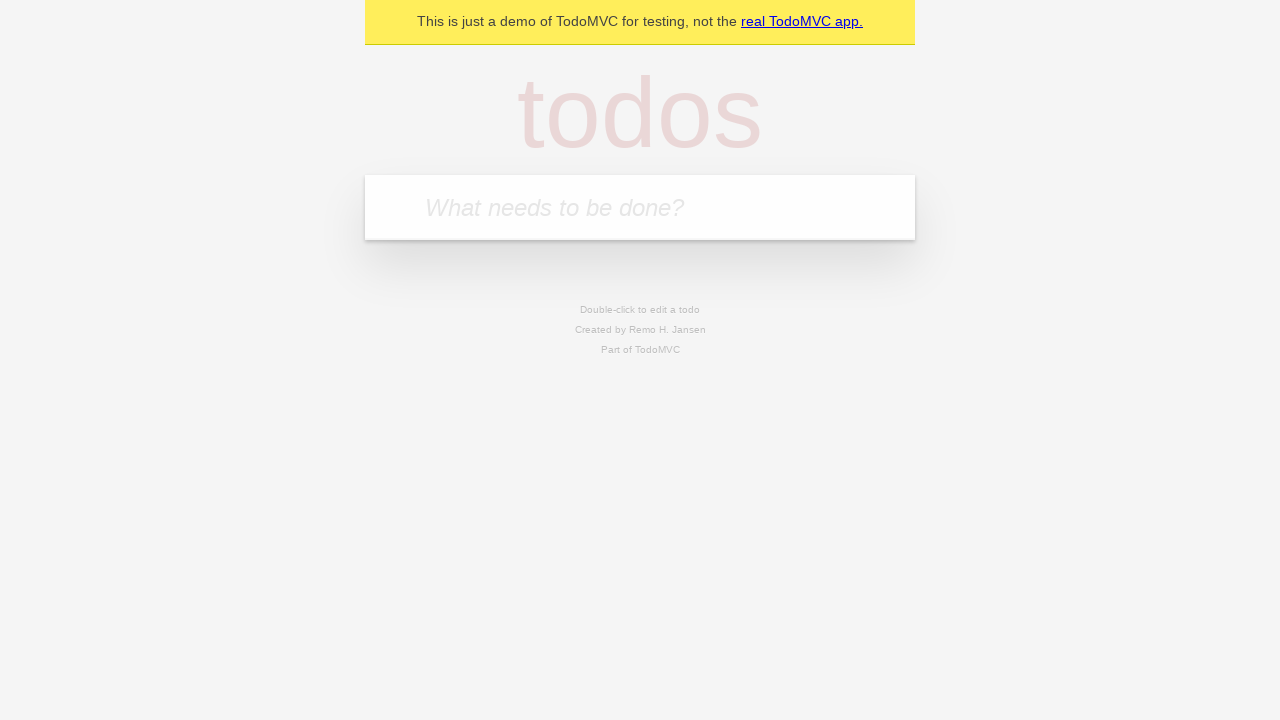

Filled todo input with 'buy some cheese' on internal:attr=[placeholder="What needs to be done?"i]
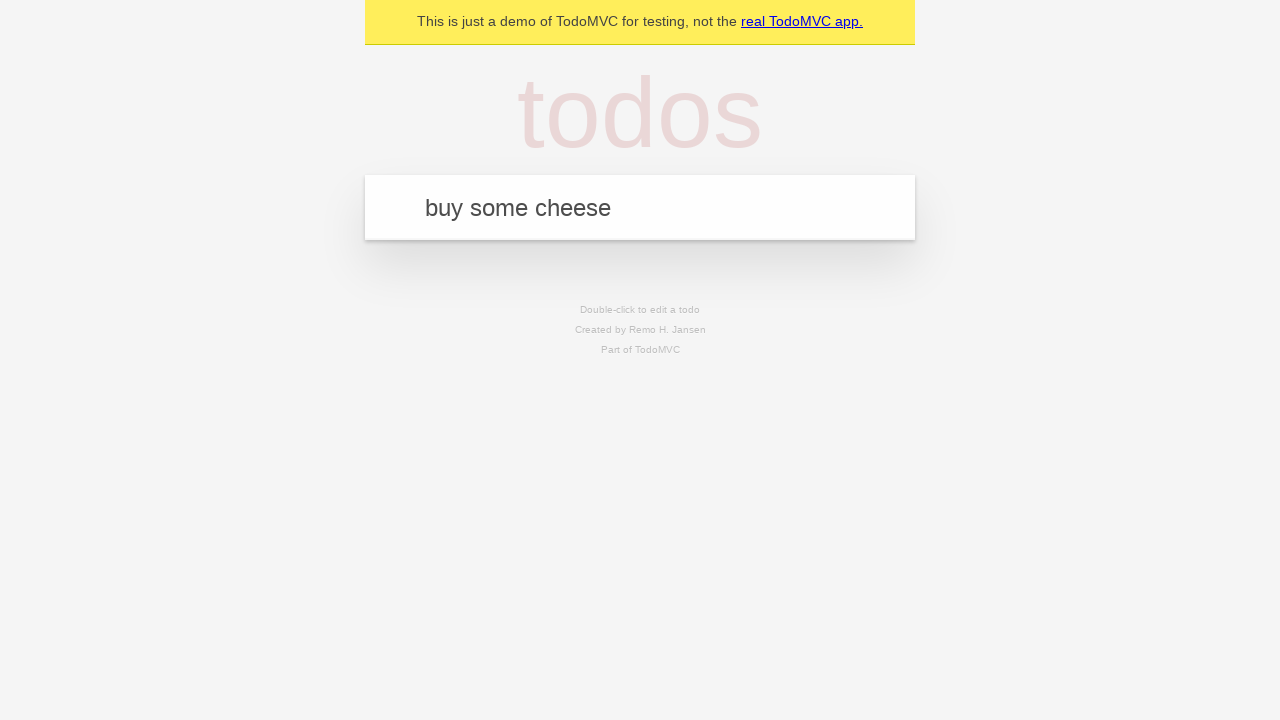

Pressed Enter to create todo item 'buy some cheese' on internal:attr=[placeholder="What needs to be done?"i]
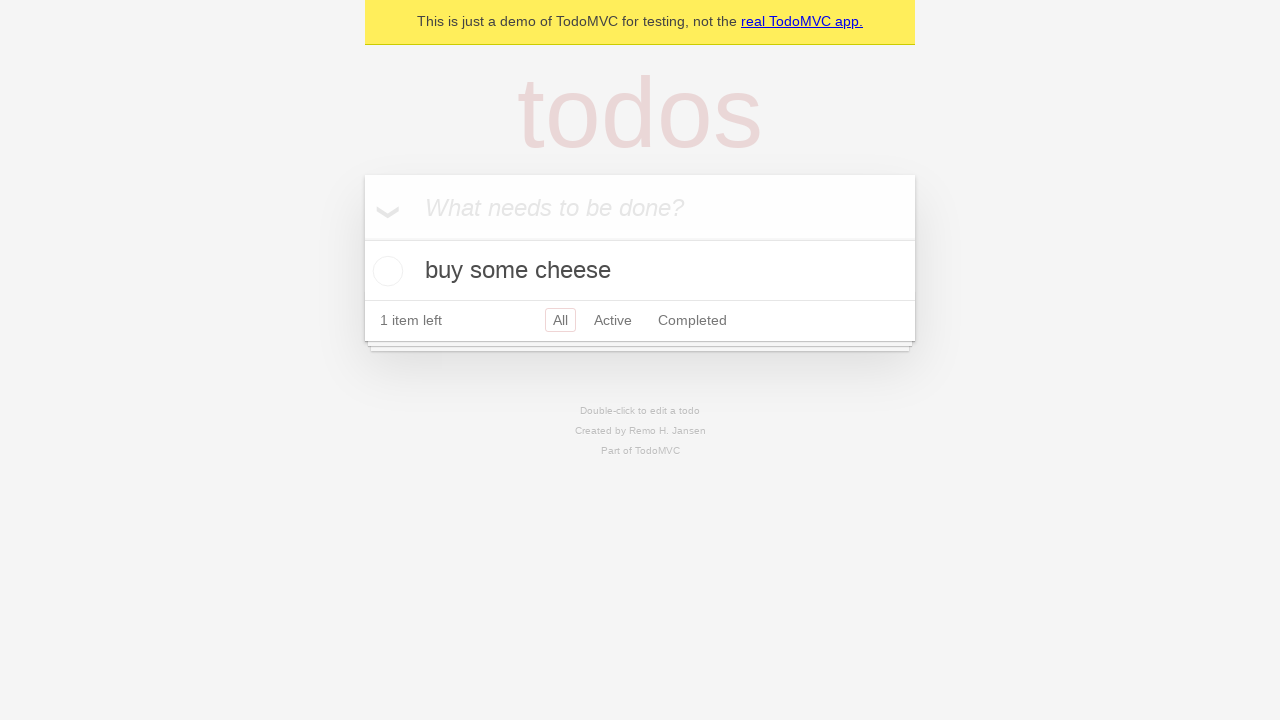

Filled todo input with 'feed the cat' on internal:attr=[placeholder="What needs to be done?"i]
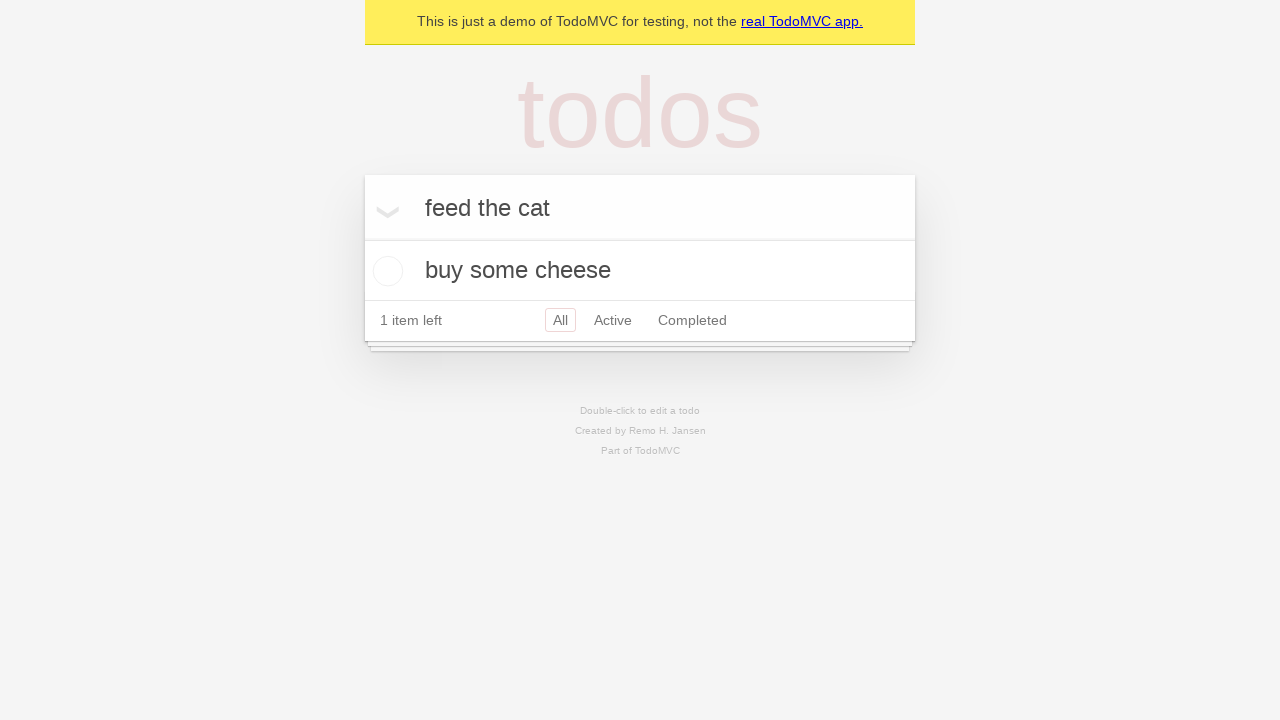

Pressed Enter to create todo item 'feed the cat' on internal:attr=[placeholder="What needs to be done?"i]
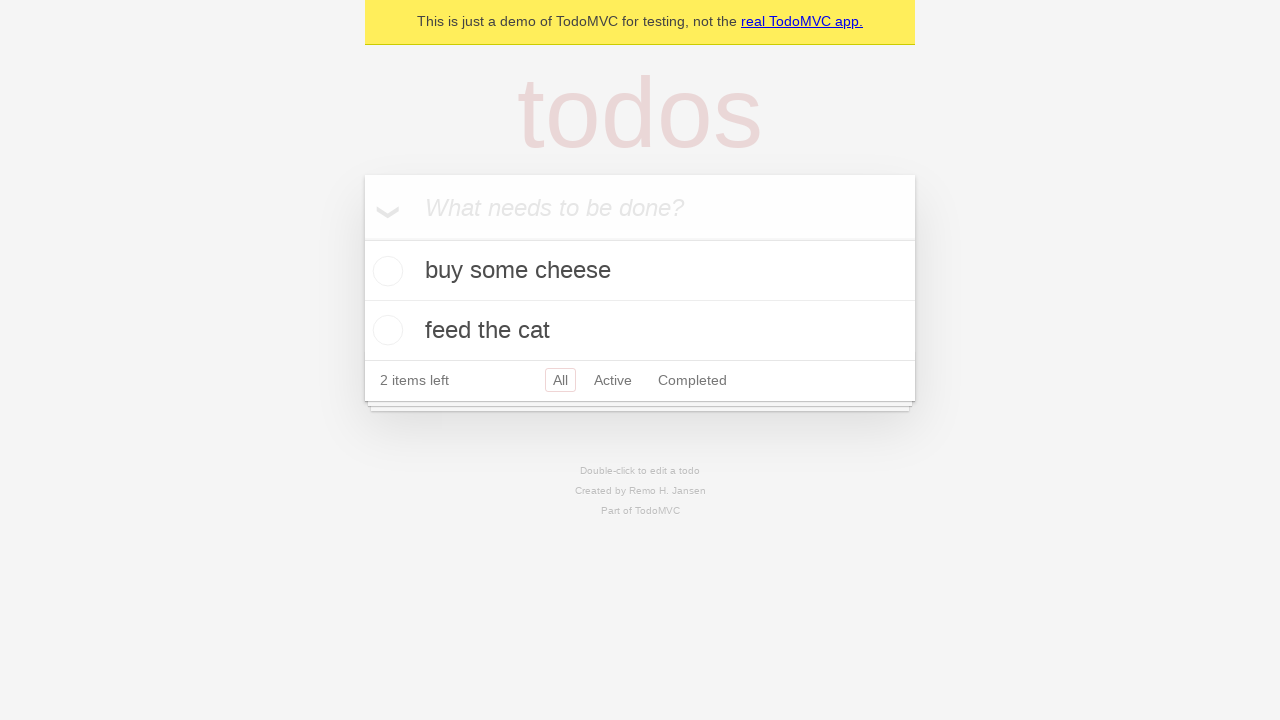

Waited for second todo item to appear
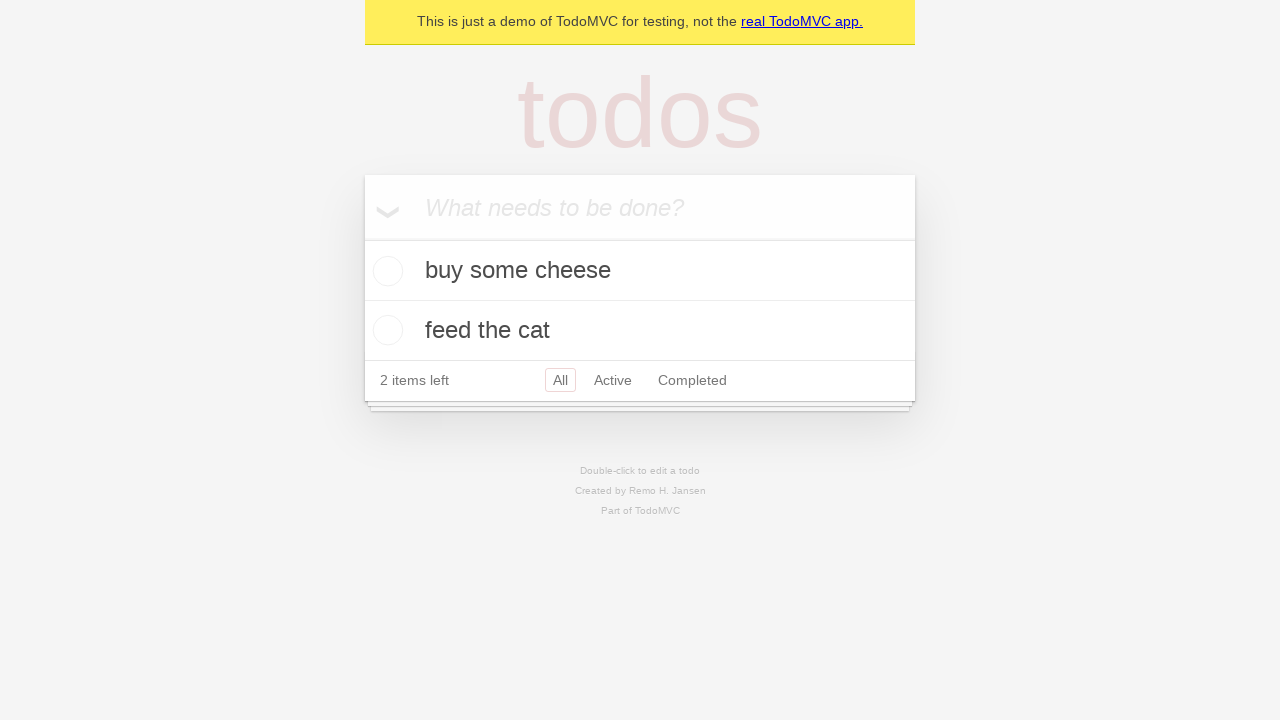

Located first todo item
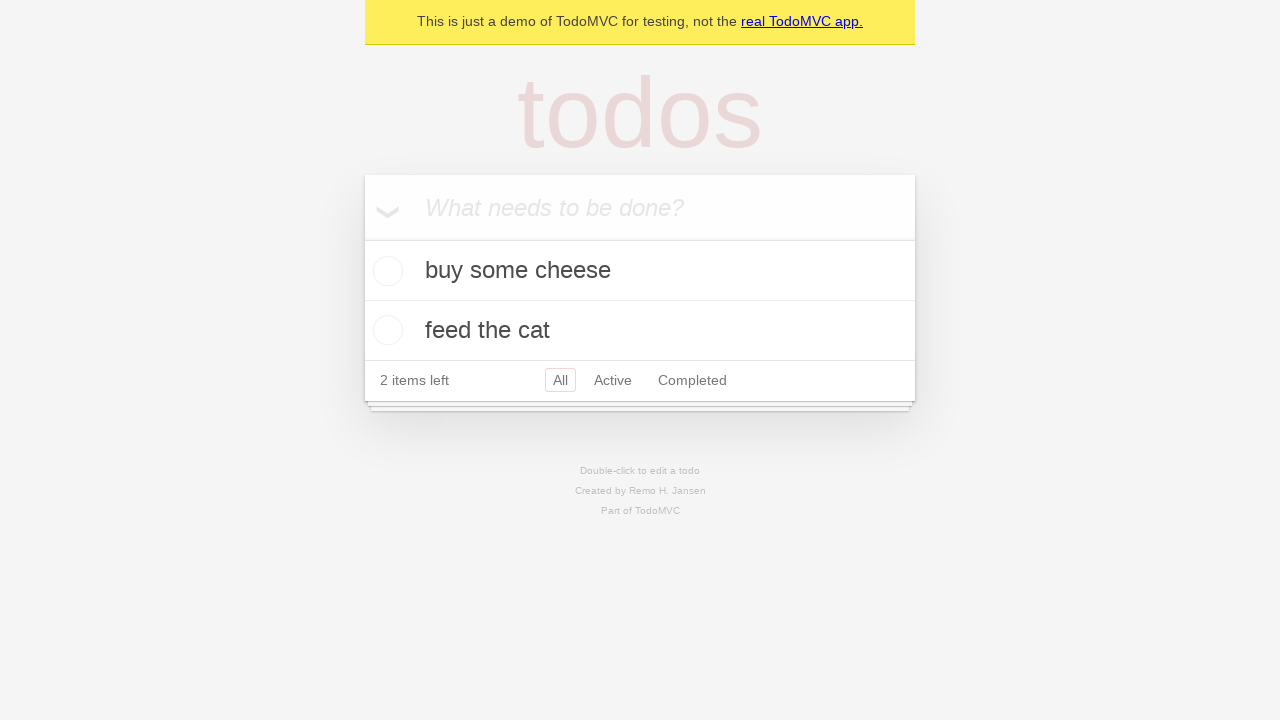

Checked the first todo item as complete at (385, 271) on internal:testid=[data-testid="todo-item"s] >> nth=0 >> internal:role=checkbox
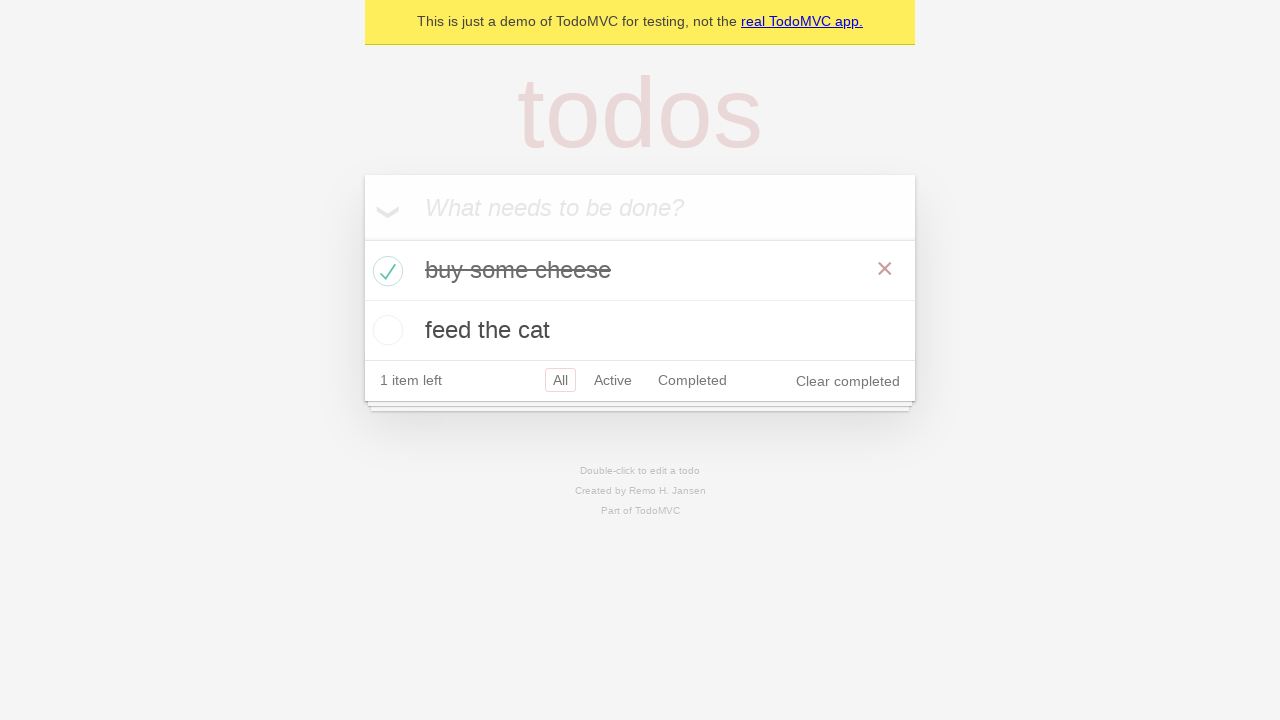

Located second todo item
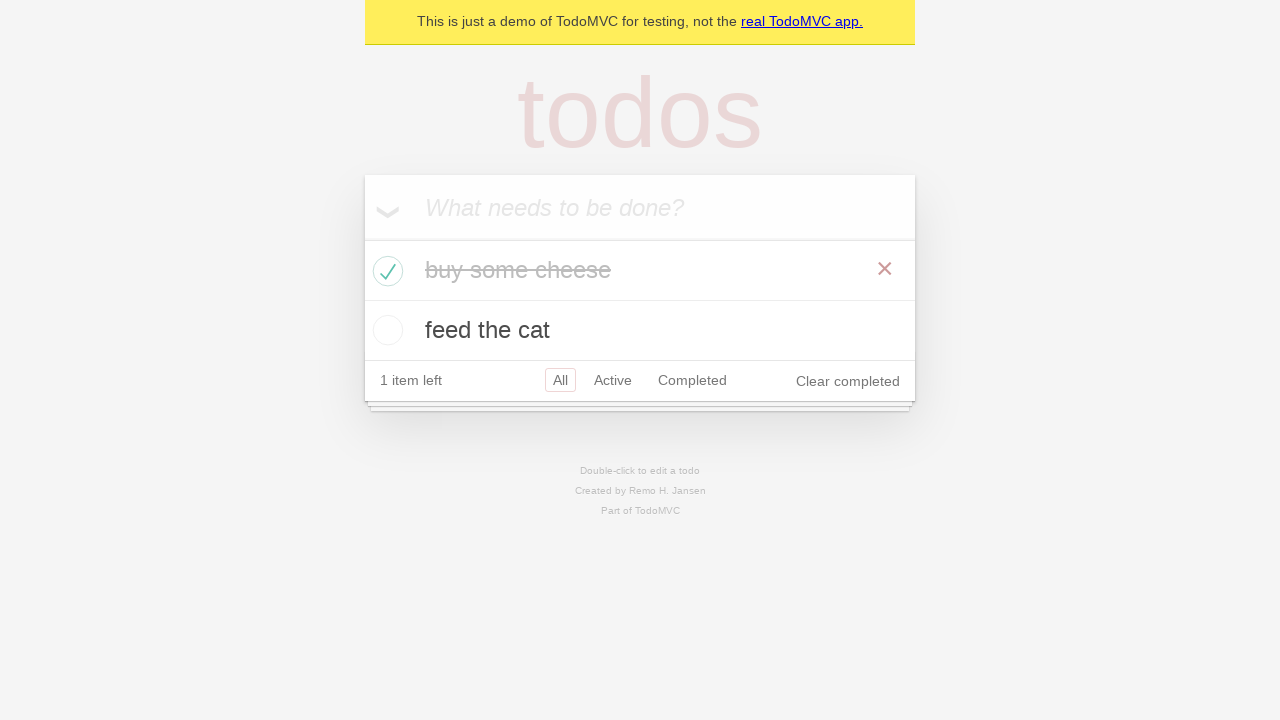

Checked the second todo item as complete at (385, 330) on internal:testid=[data-testid="todo-item"s] >> nth=1 >> internal:role=checkbox
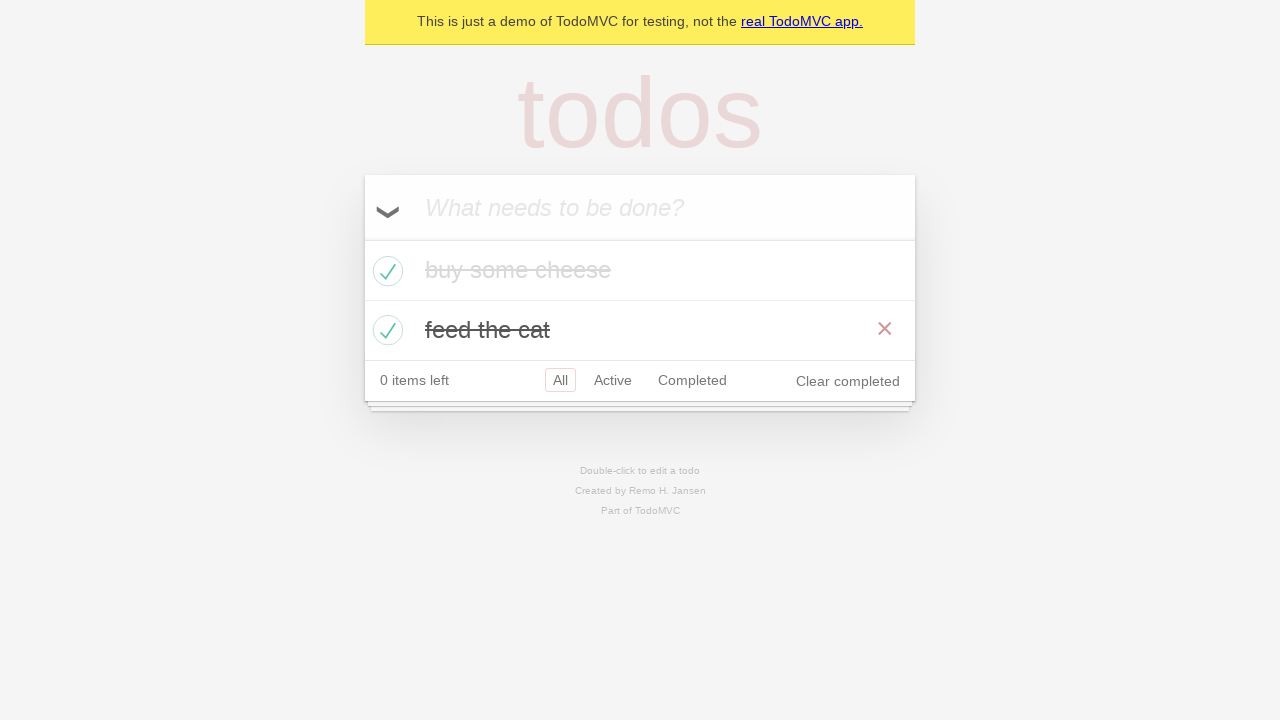

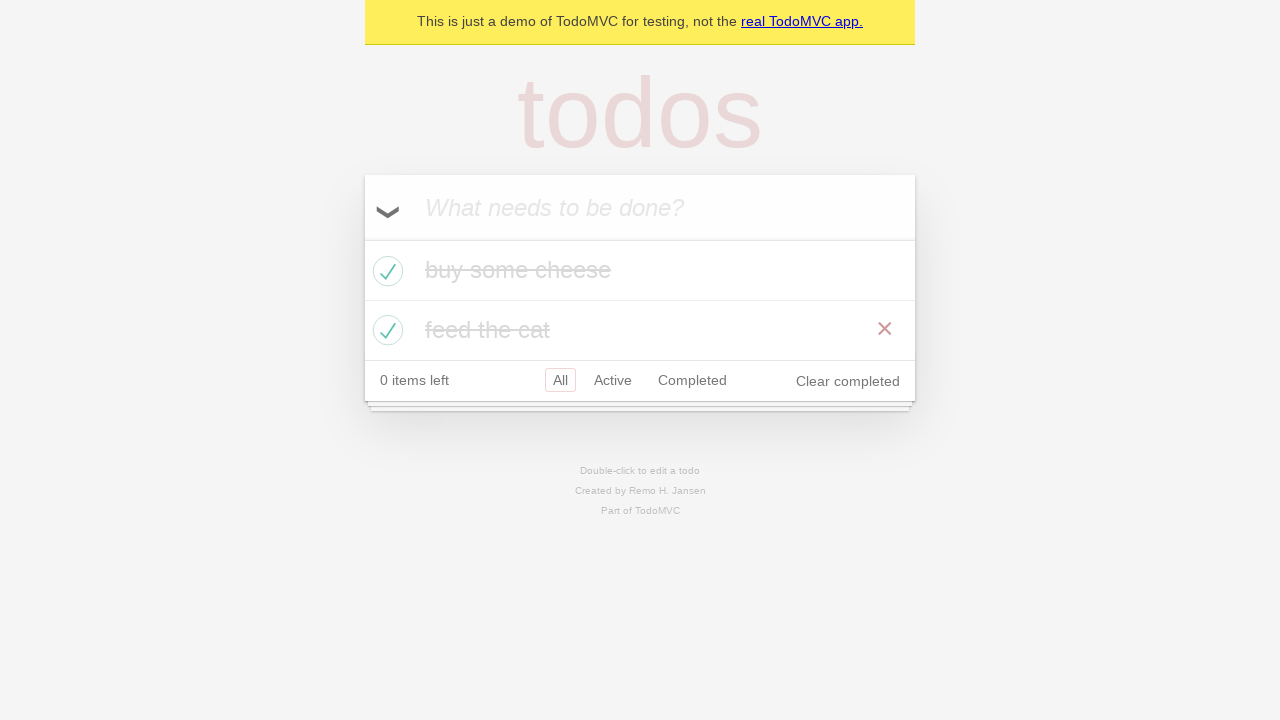